Tests drag and drop functionality by clicking and holding an element and moving it by specific offset coordinates

Starting URL: https://jqueryui.com/droppable/

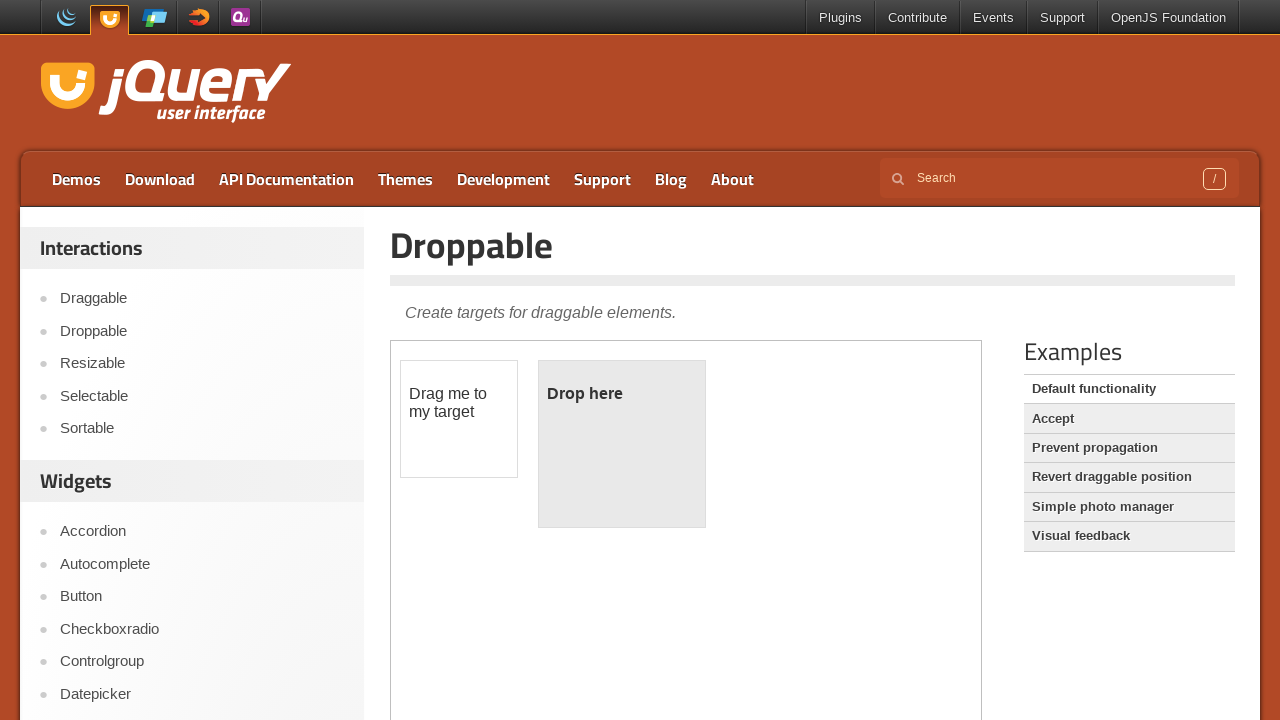

Located iframe and retrieved draggable element
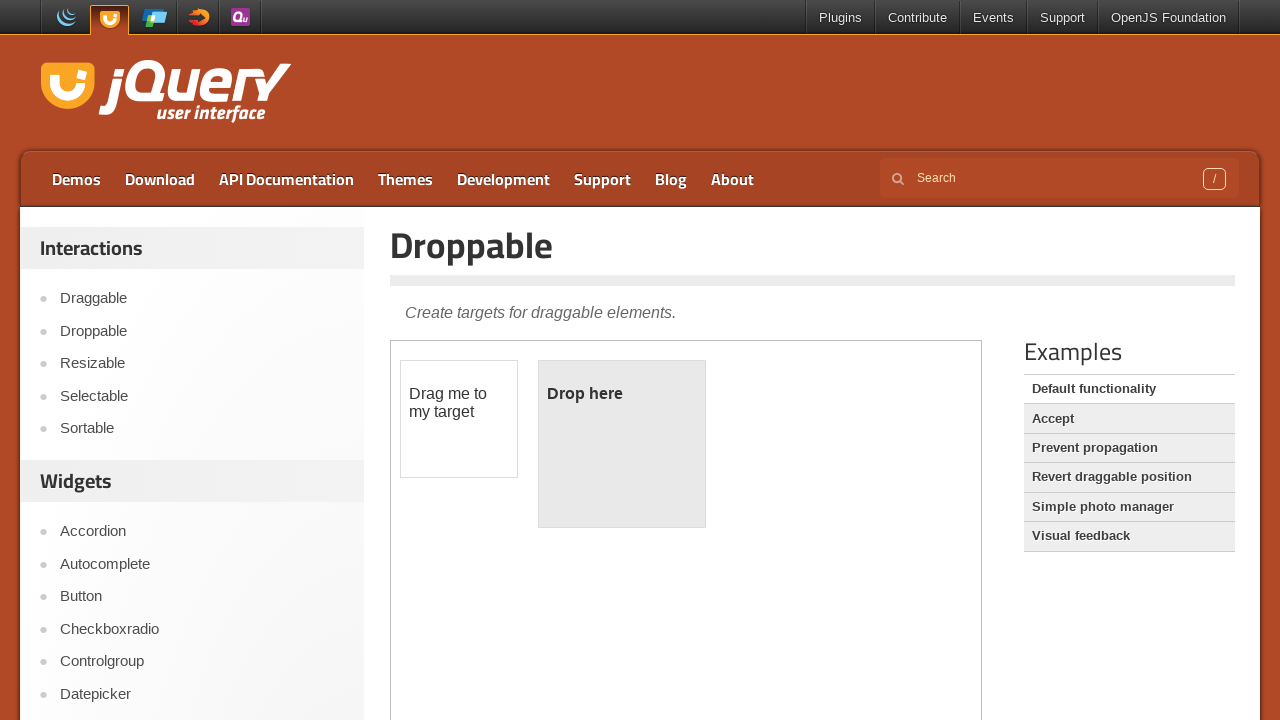

Retrieved bounding box coordinates of draggable element
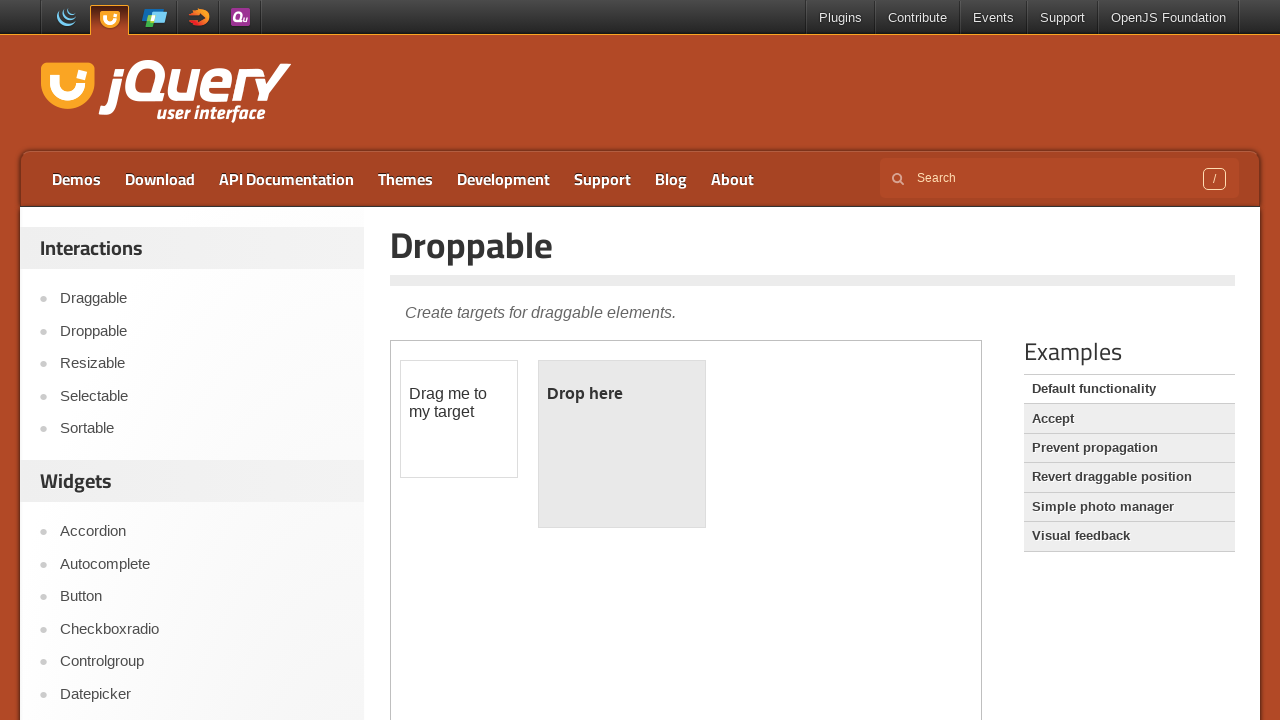

Moved mouse to center of draggable element at (459, 419)
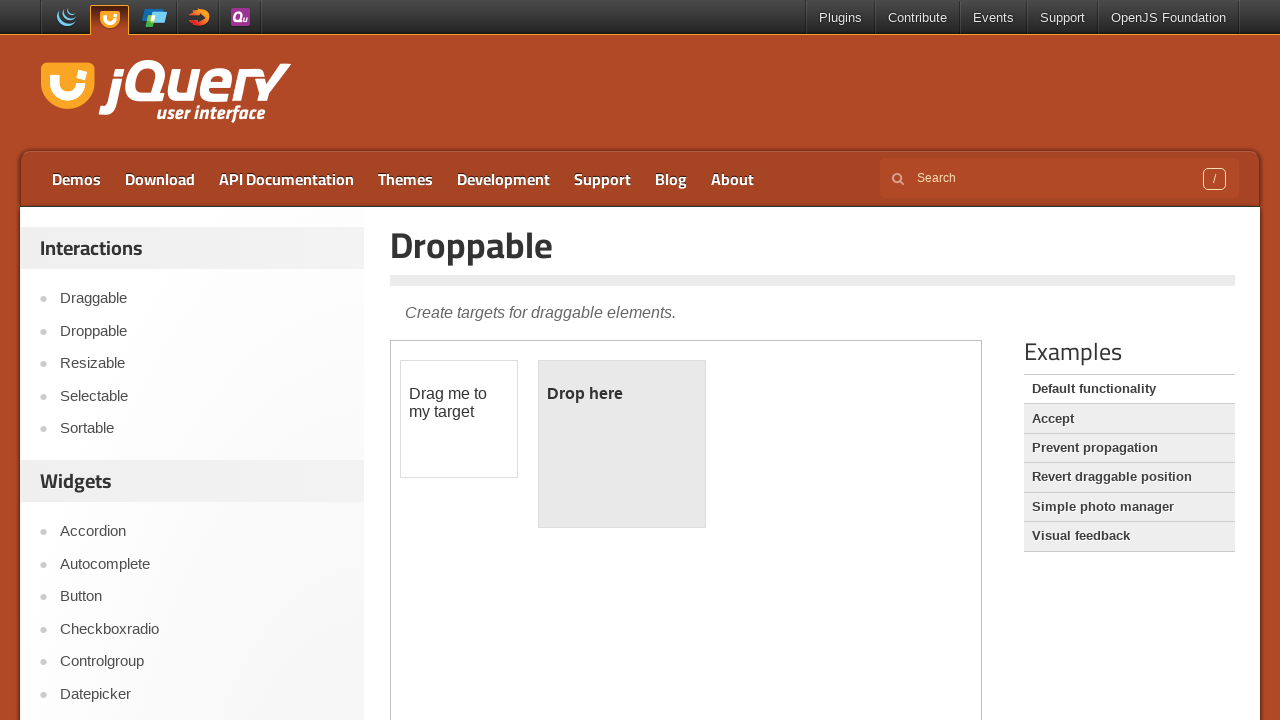

Pressed and held mouse button on draggable element at (459, 419)
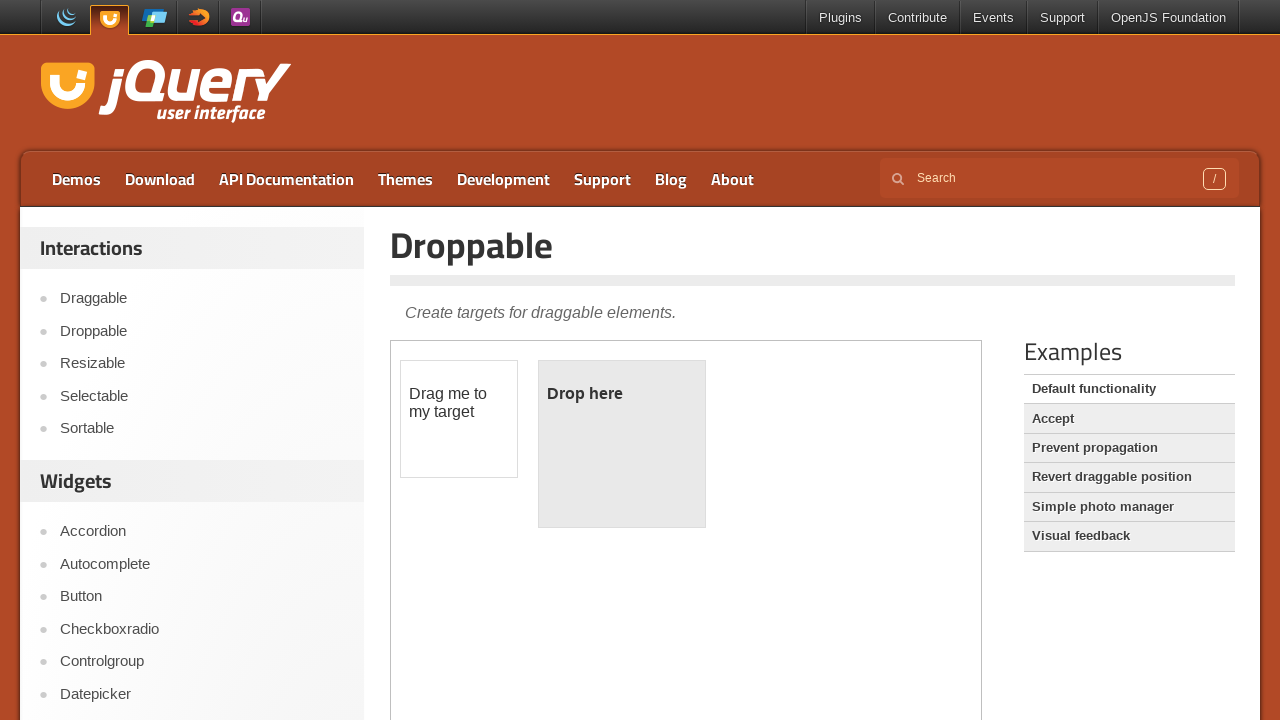

Dragged element by offset (84px right, 28px down) at (543, 447)
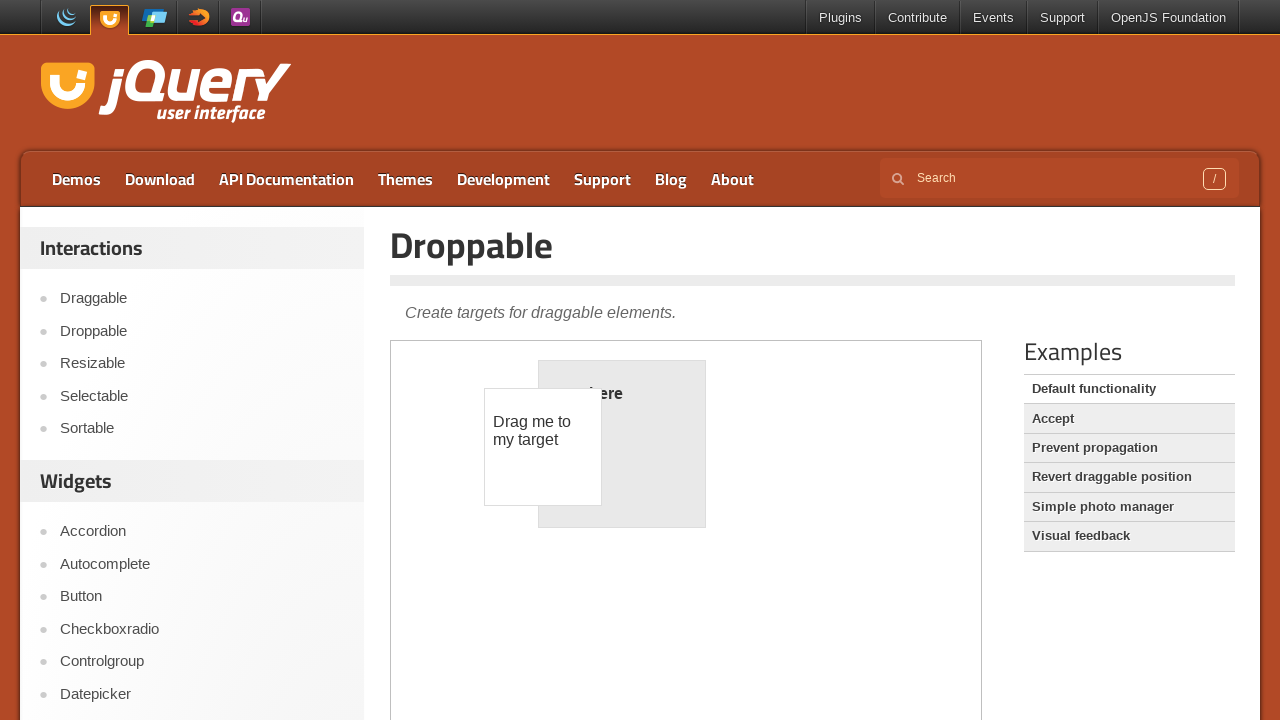

Released mouse button to complete drag and drop at (543, 447)
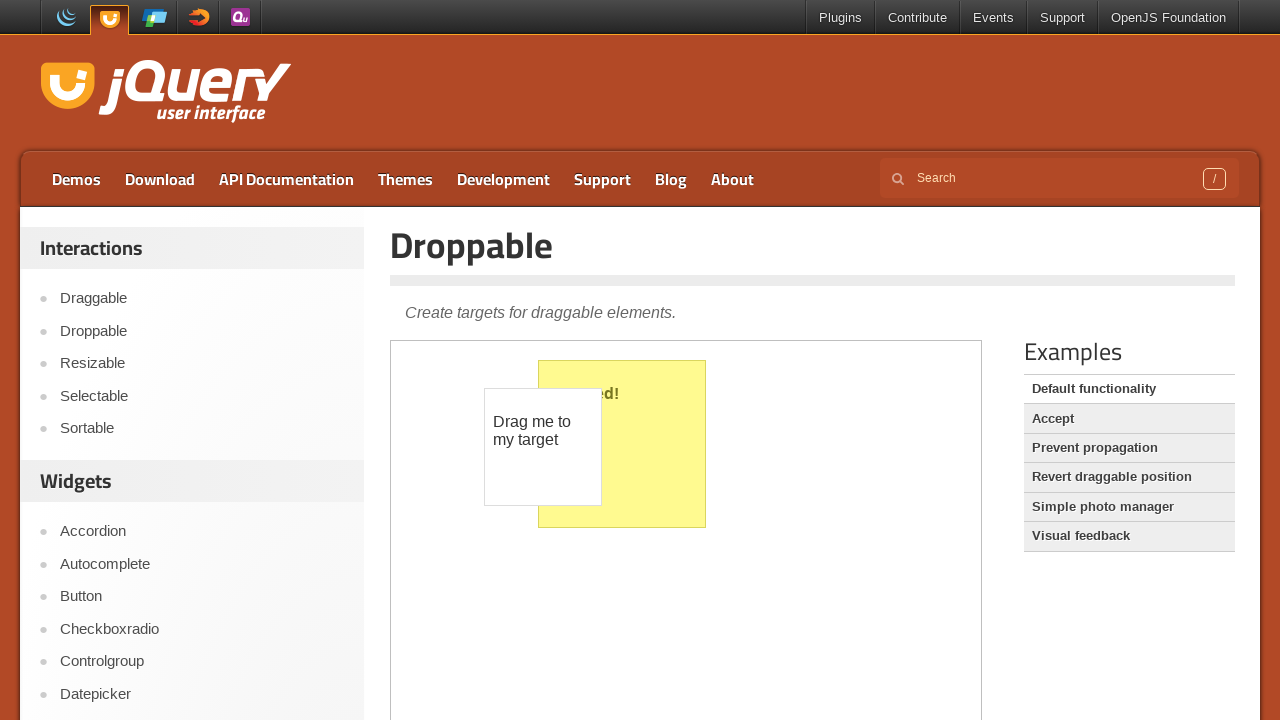

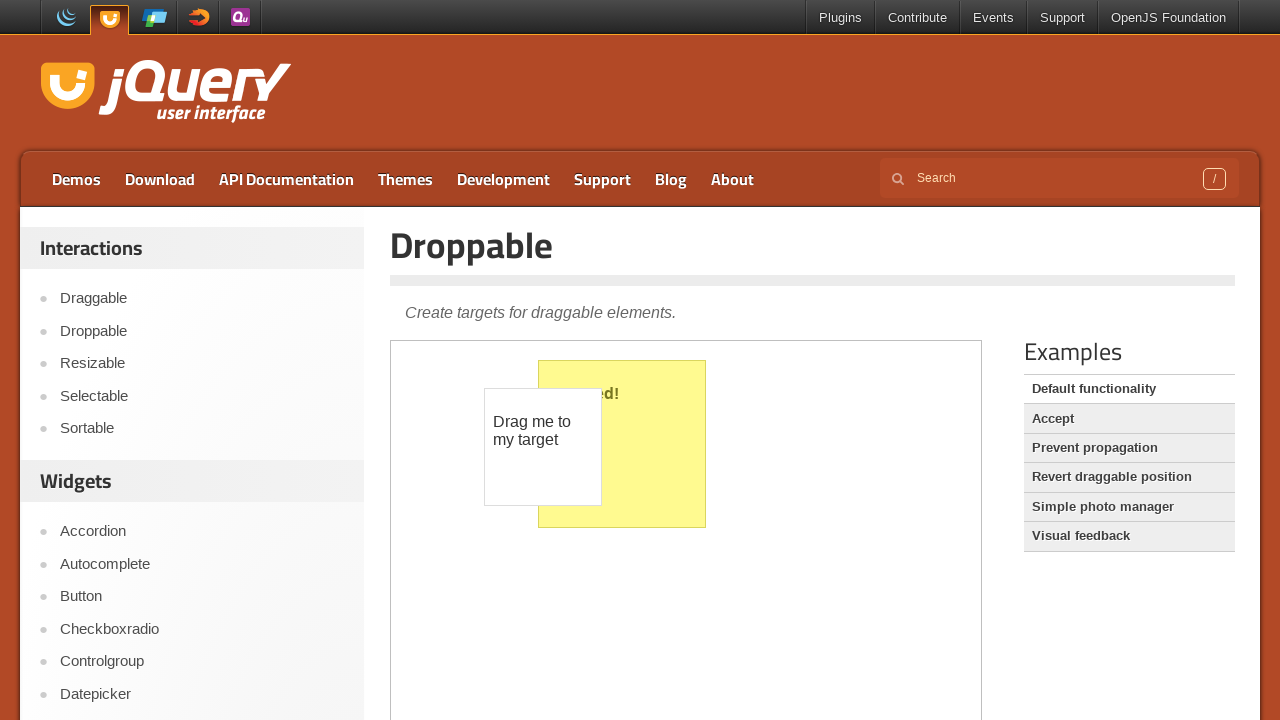